Tests a simple form submission by filling in first name, last name, city, and country fields, then clicking the submit button.

Starting URL: http://suninjuly.github.io/simple_form_find_task.html

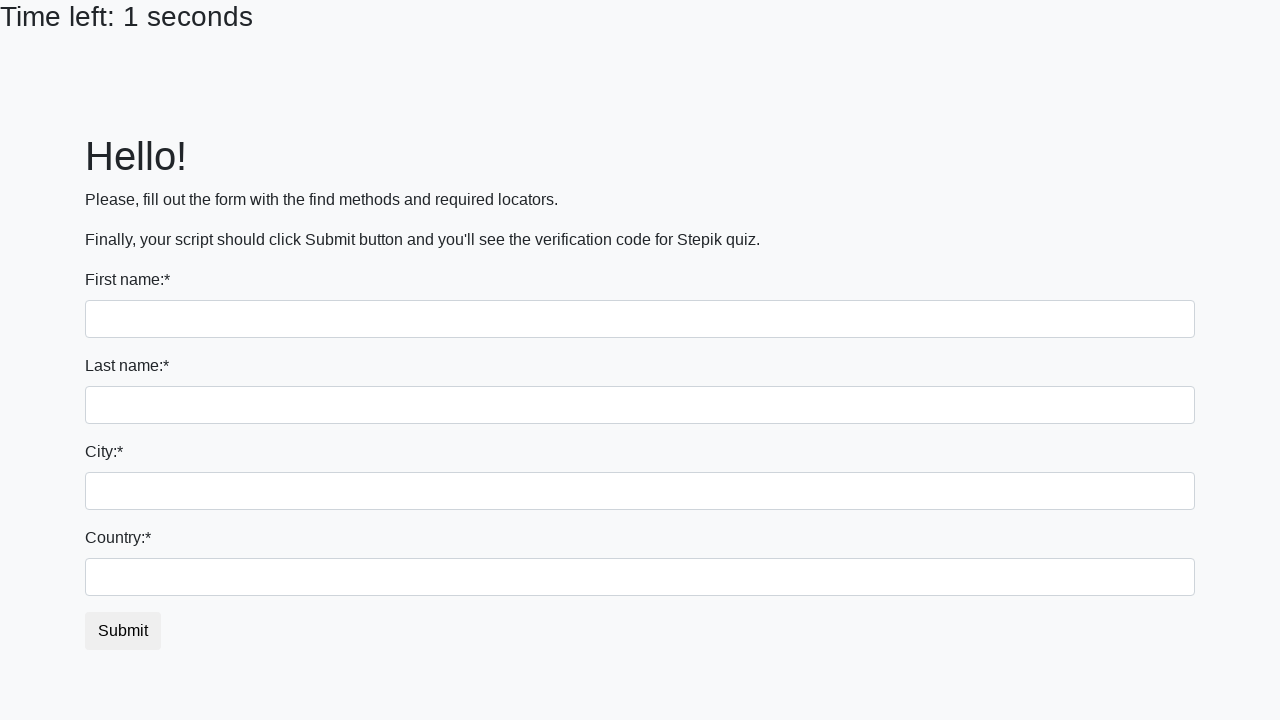

Filled first name field with 'Timas' on input[name='first_name']
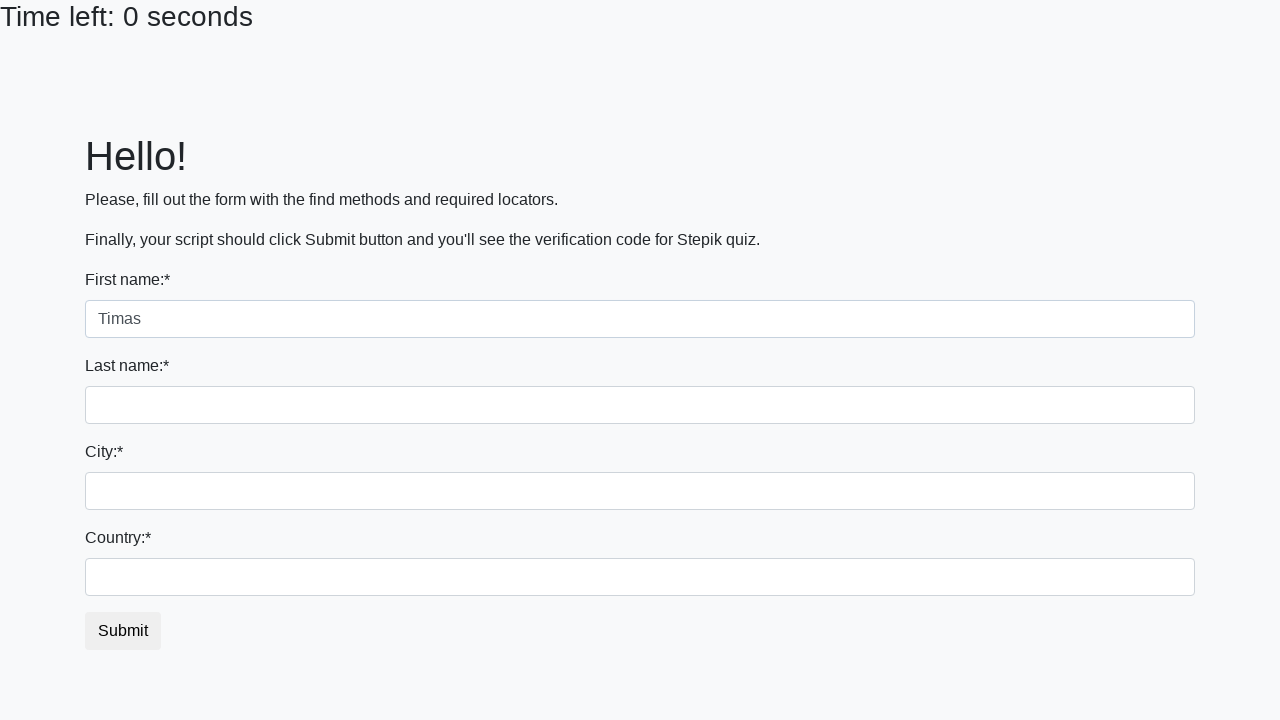

Filled last name field with 'Jackus' on input[name='last_name']
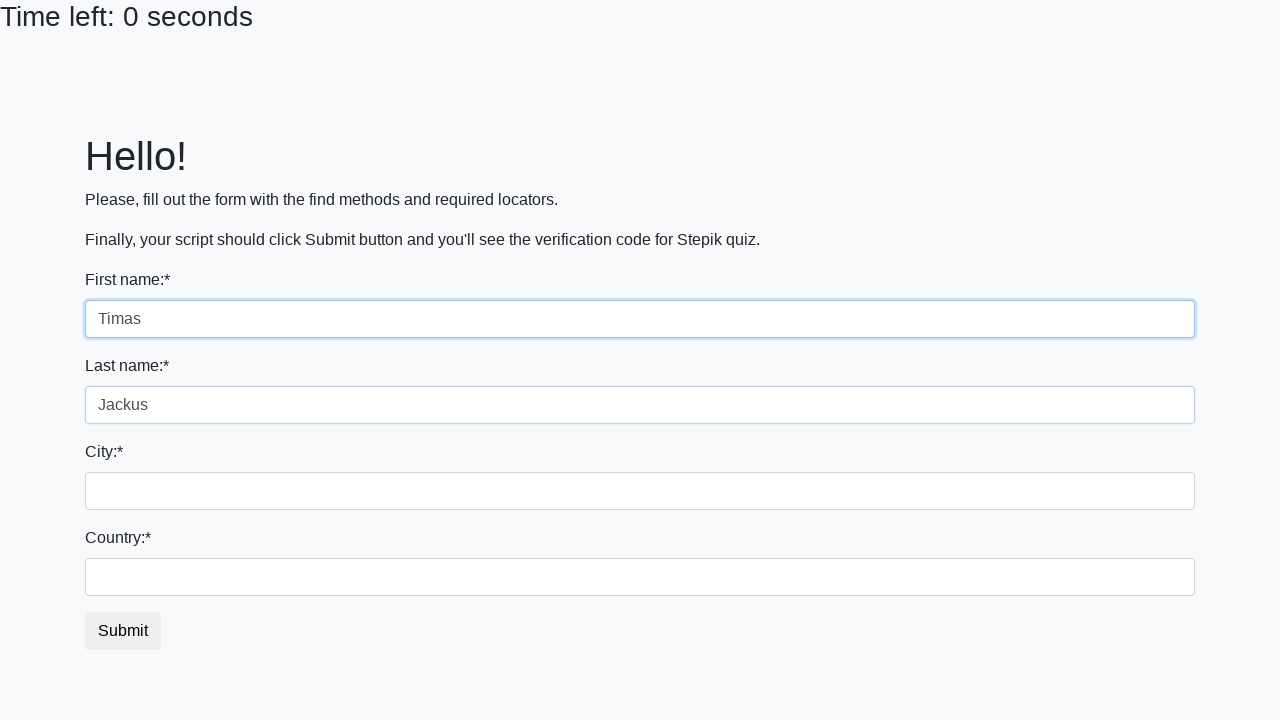

Filled city field with 'Vilnius' on .city
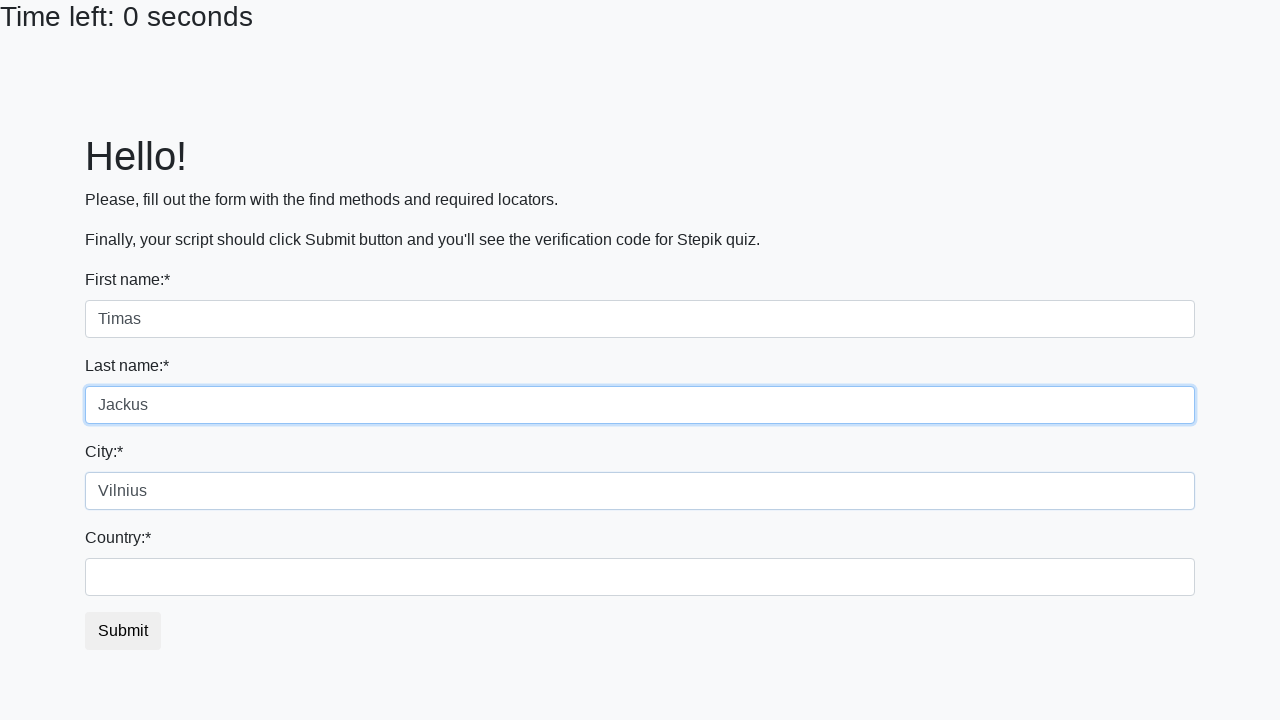

Filled country field with 'Lithuania' on #country
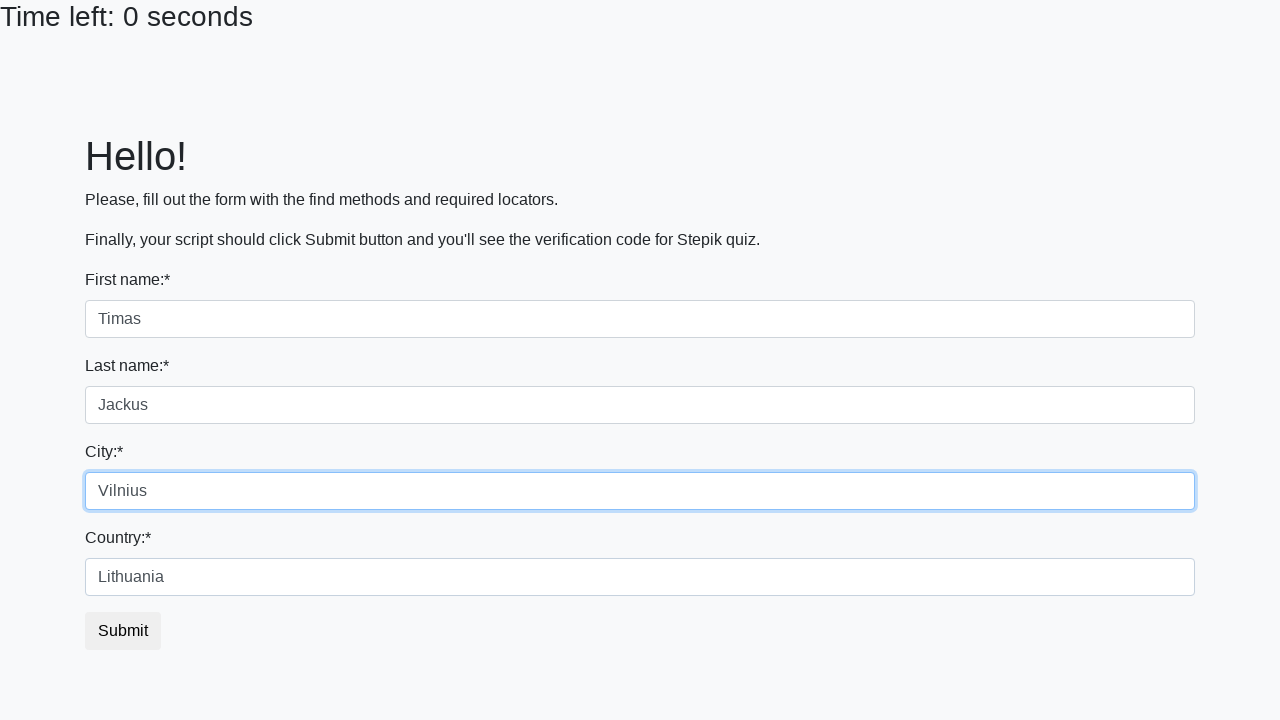

Clicked submit button to submit the form at (123, 631) on #submit_button
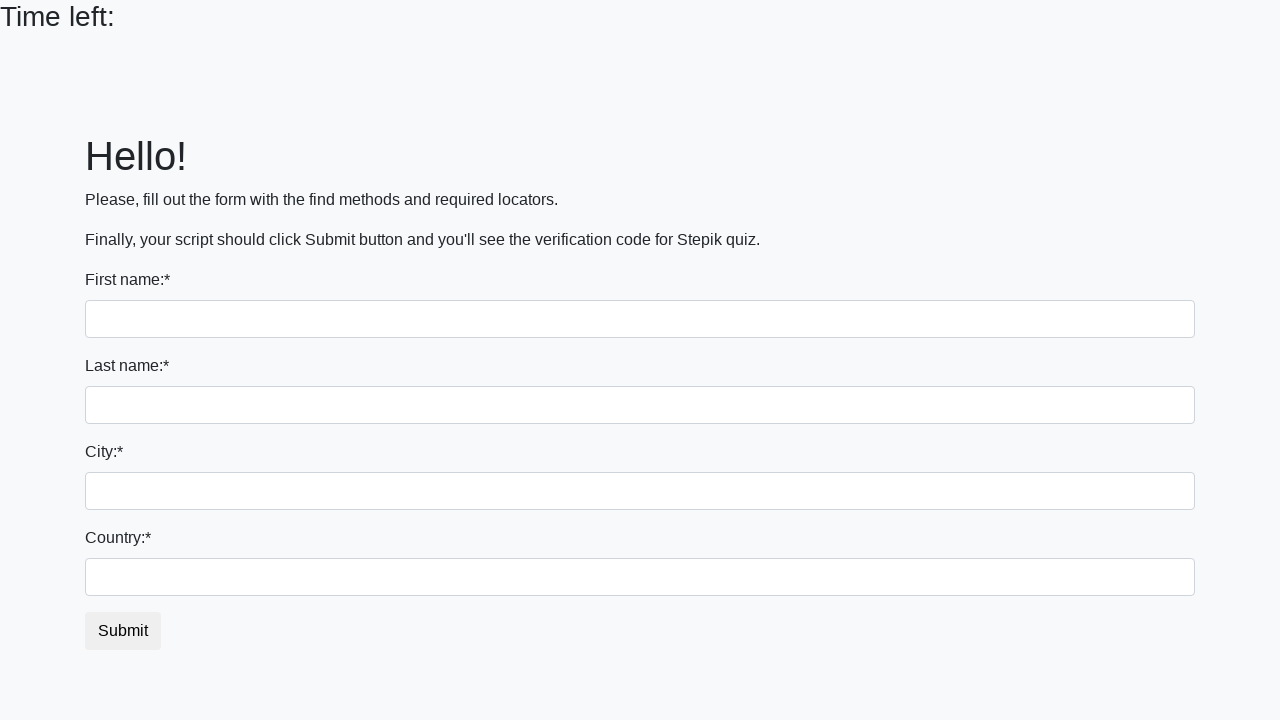

Form submission completed after 1 second delay
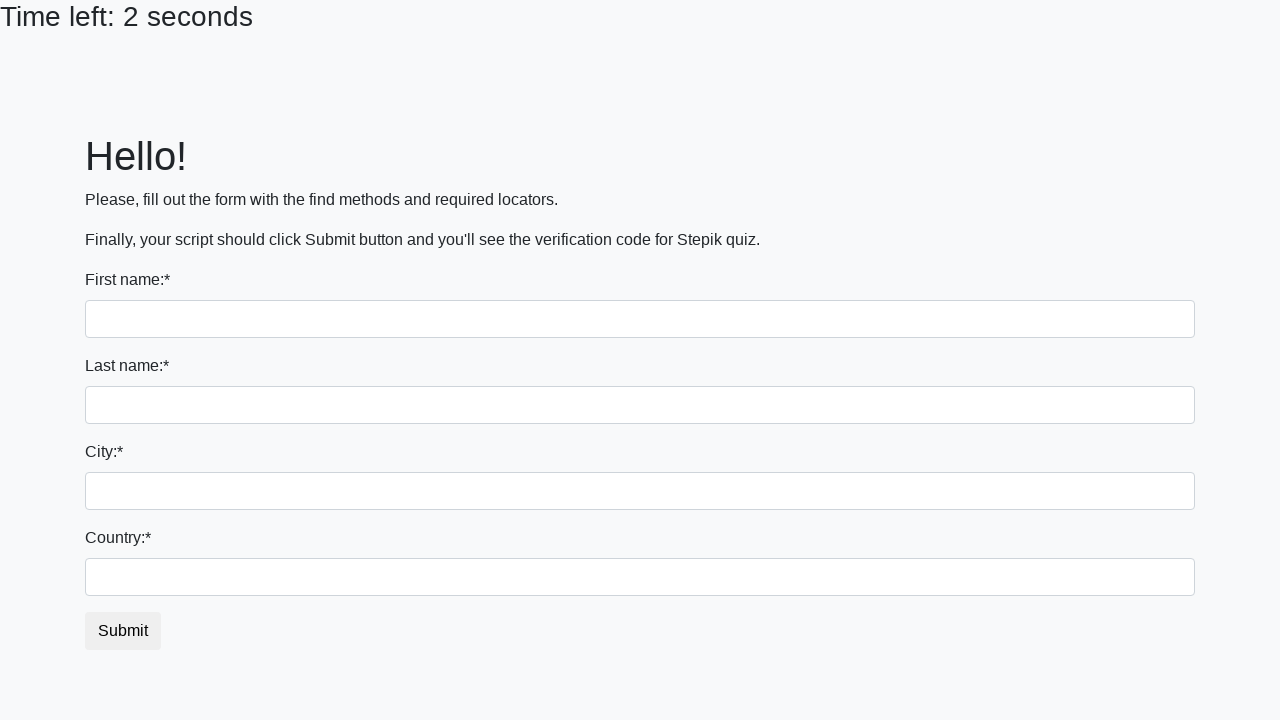

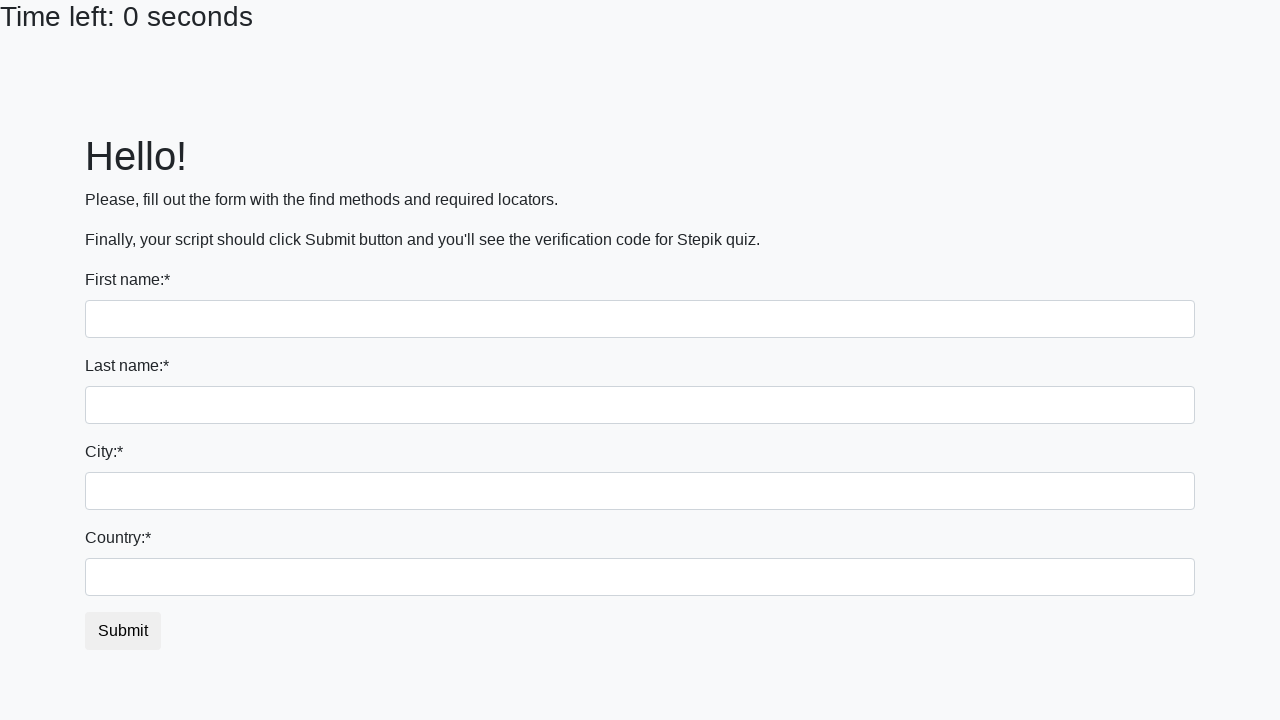